Navigates to the Alert documentation page and verifies the h1 heading text

Starting URL: https://flowbite-svelte.com/docs/components/alert

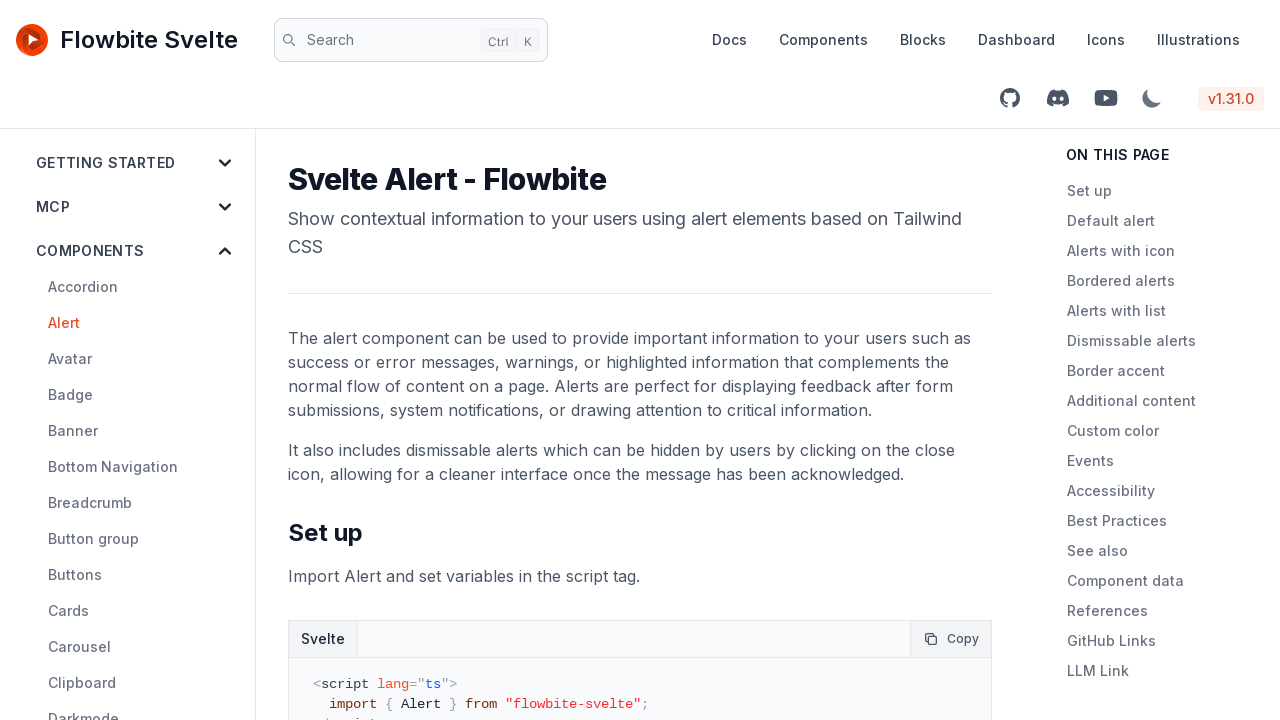

Navigated to Alert documentation page
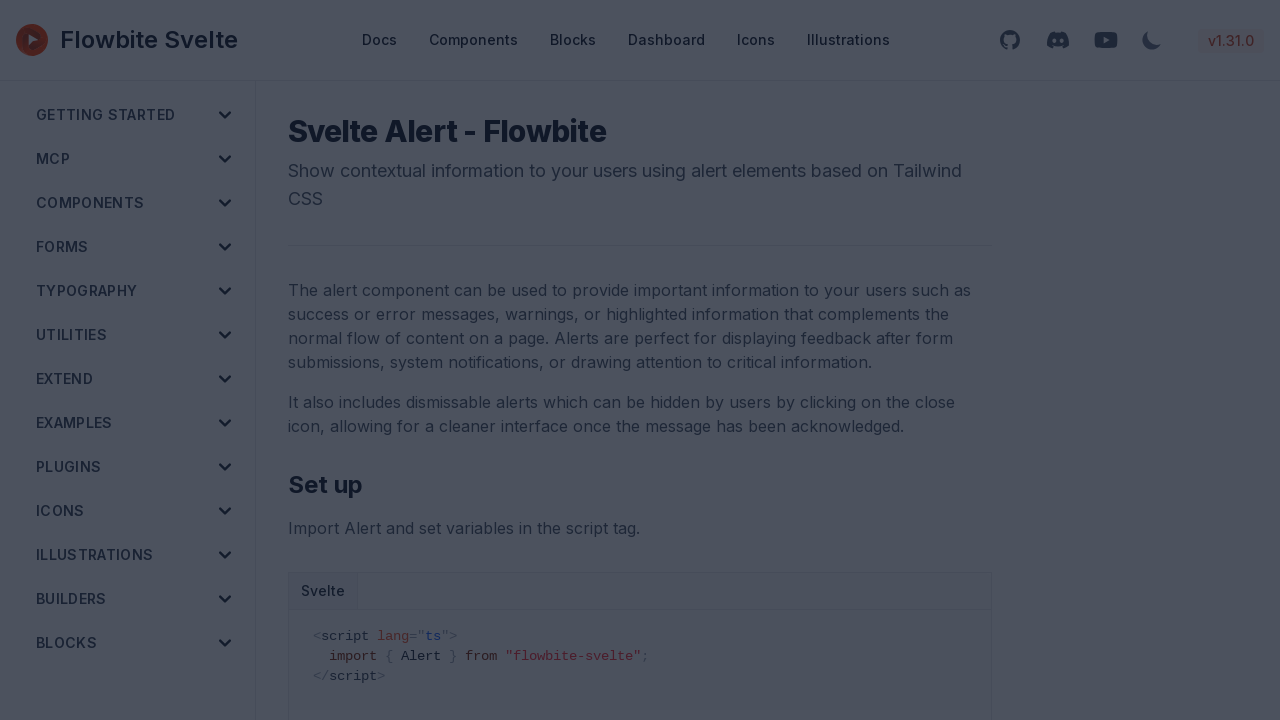

Waited for h1 heading to appear
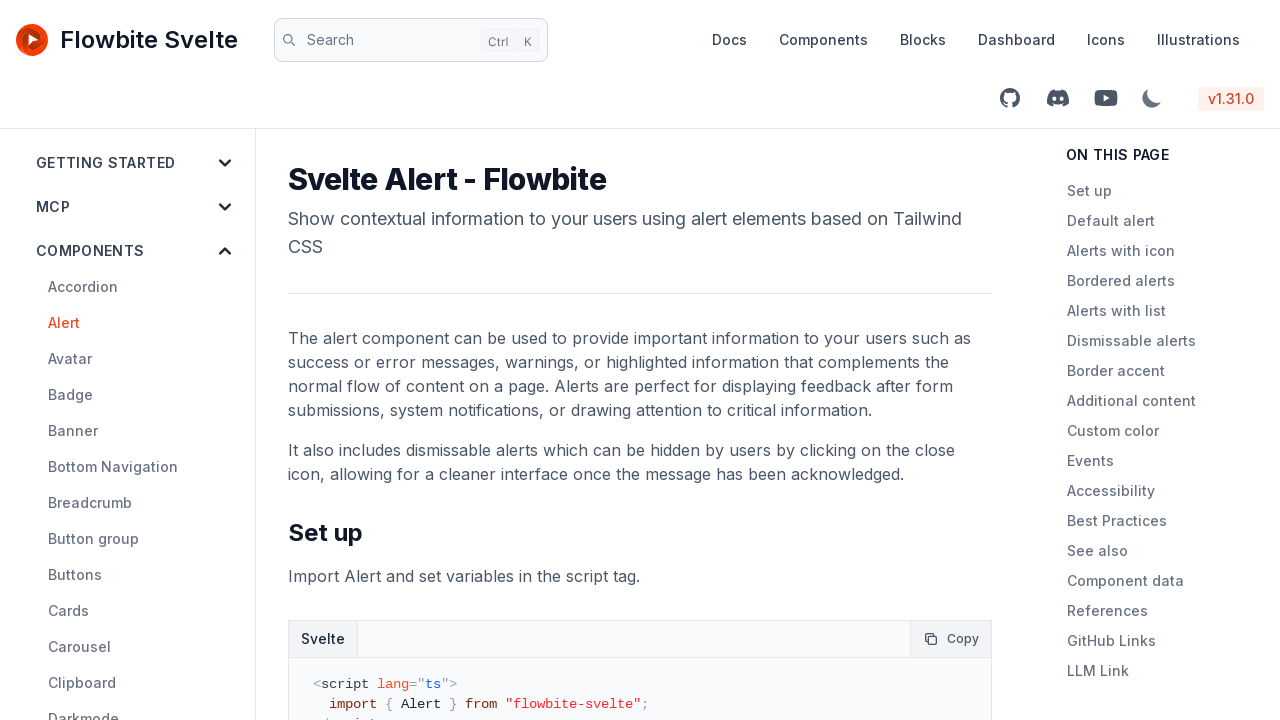

Verified h1 heading is visible
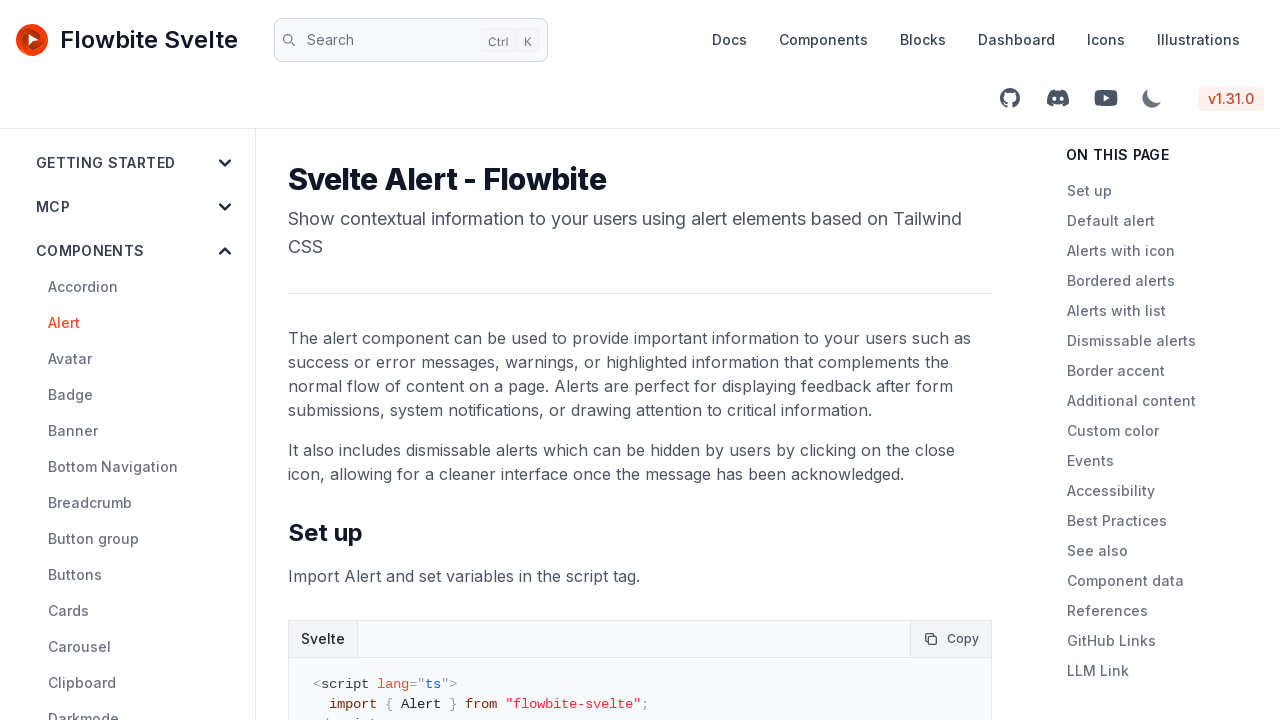

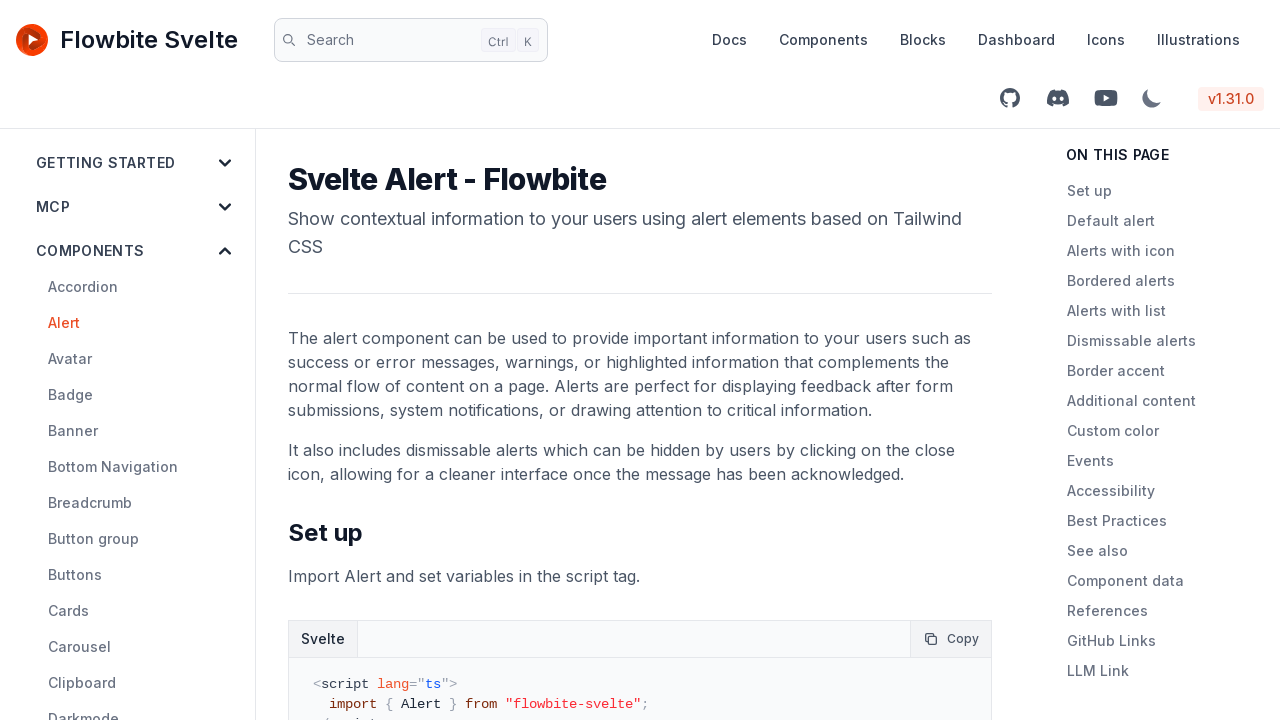